Tests default handling of a simple JavaScript alert by clicking the alert button and letting Playwright auto-dismiss it

Starting URL: https://the-internet.herokuapp.com/javascript_alerts

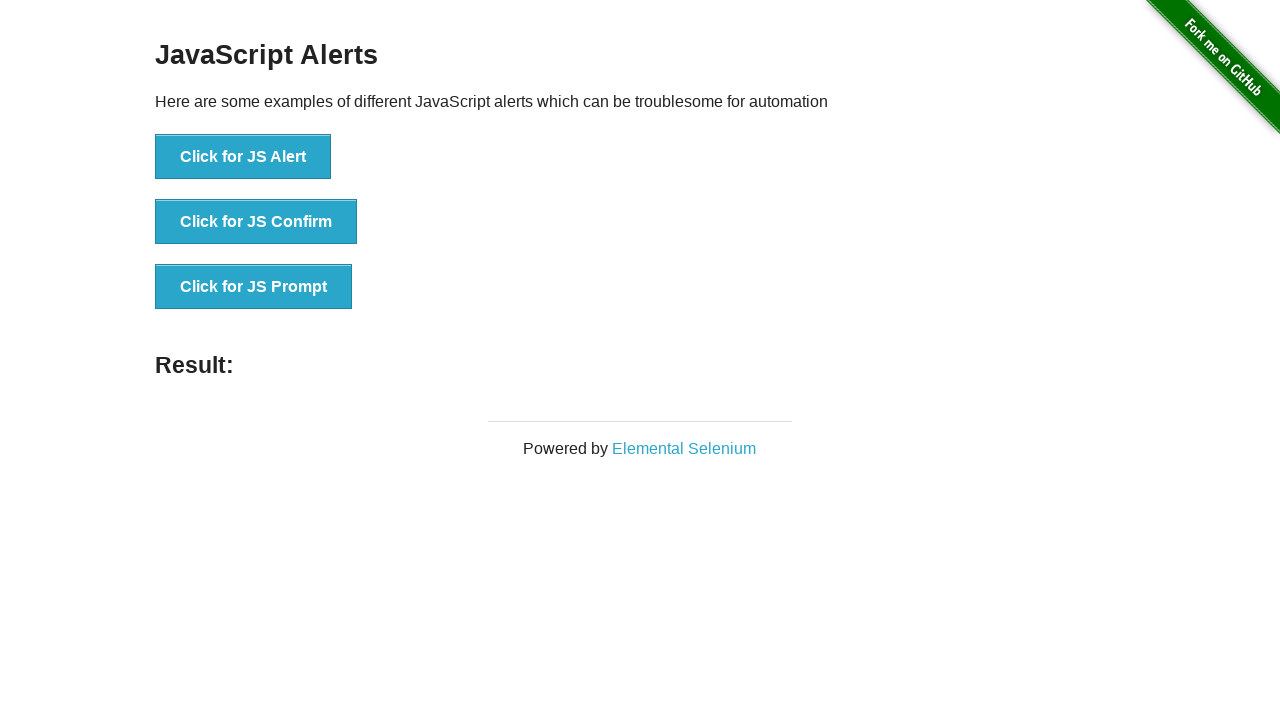

Clicked button to trigger simple JavaScript alert at (243, 157) on [onclick="jsAlert()"]
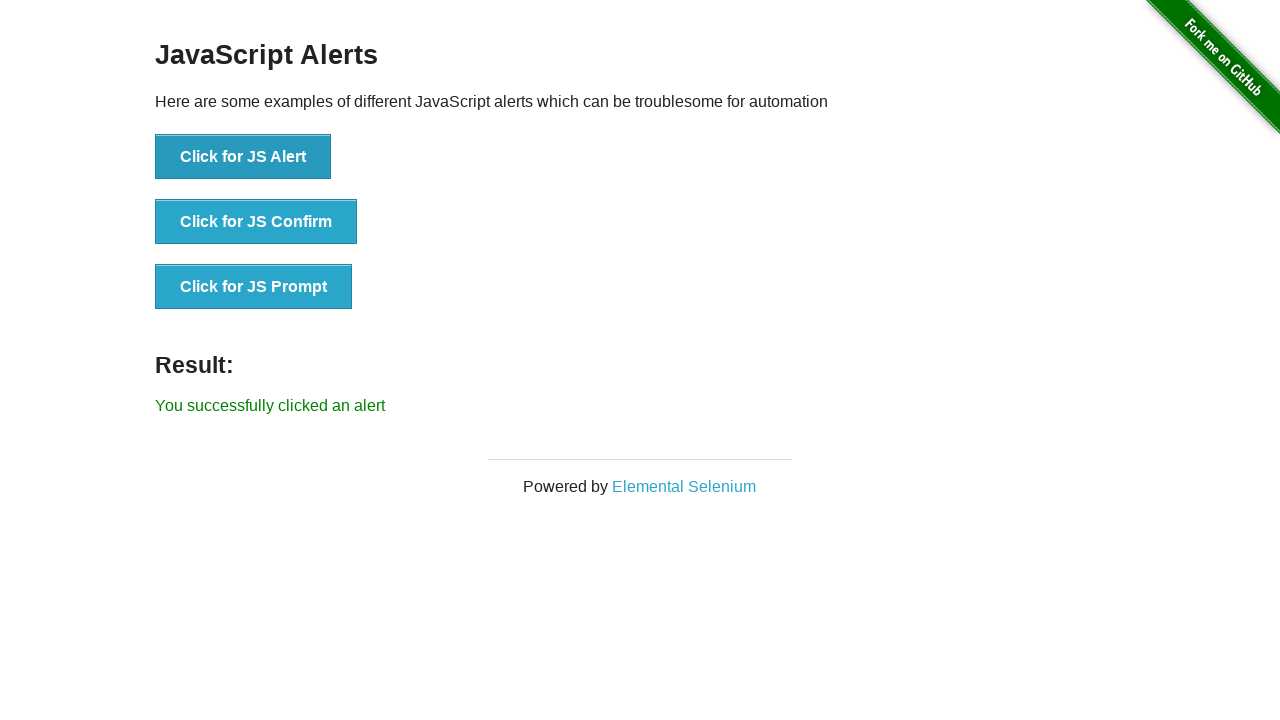

Waited for Playwright to auto-dismiss the alert
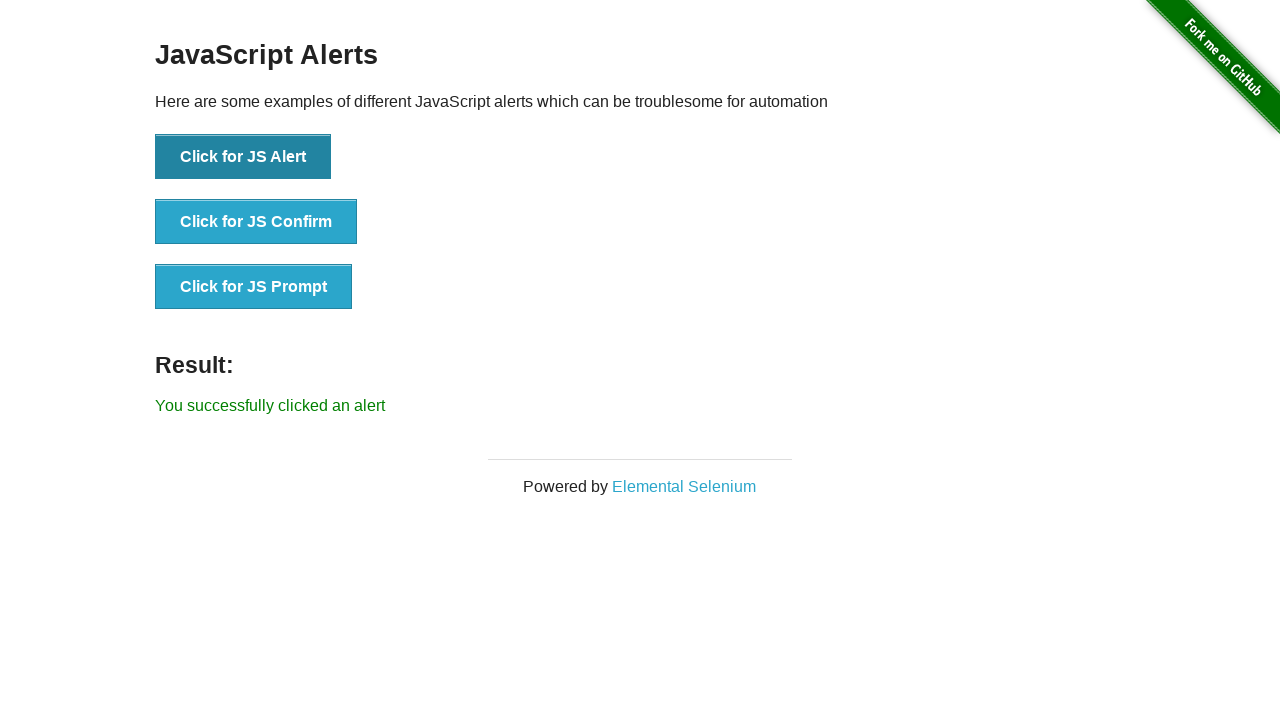

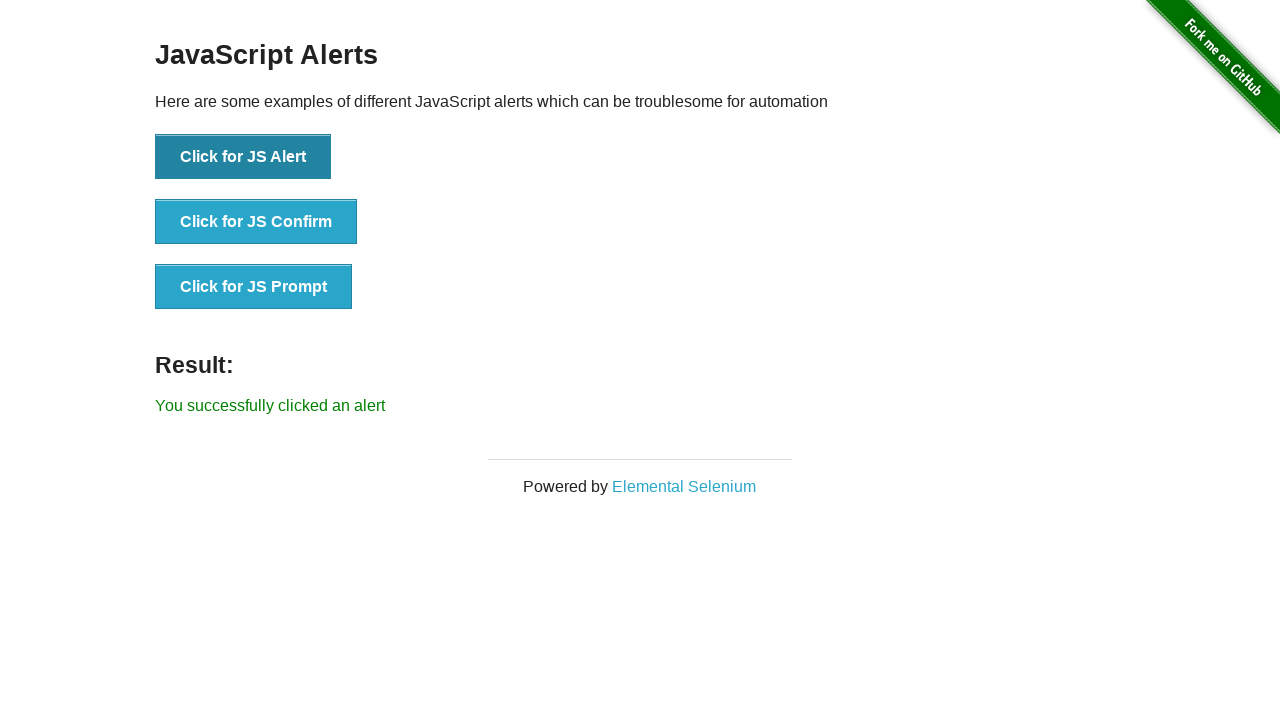